Tests JavaScript alert handling by triggering a confirm dialog and accepting it

Starting URL: https://the-internet.herokuapp.com/javascript_alerts

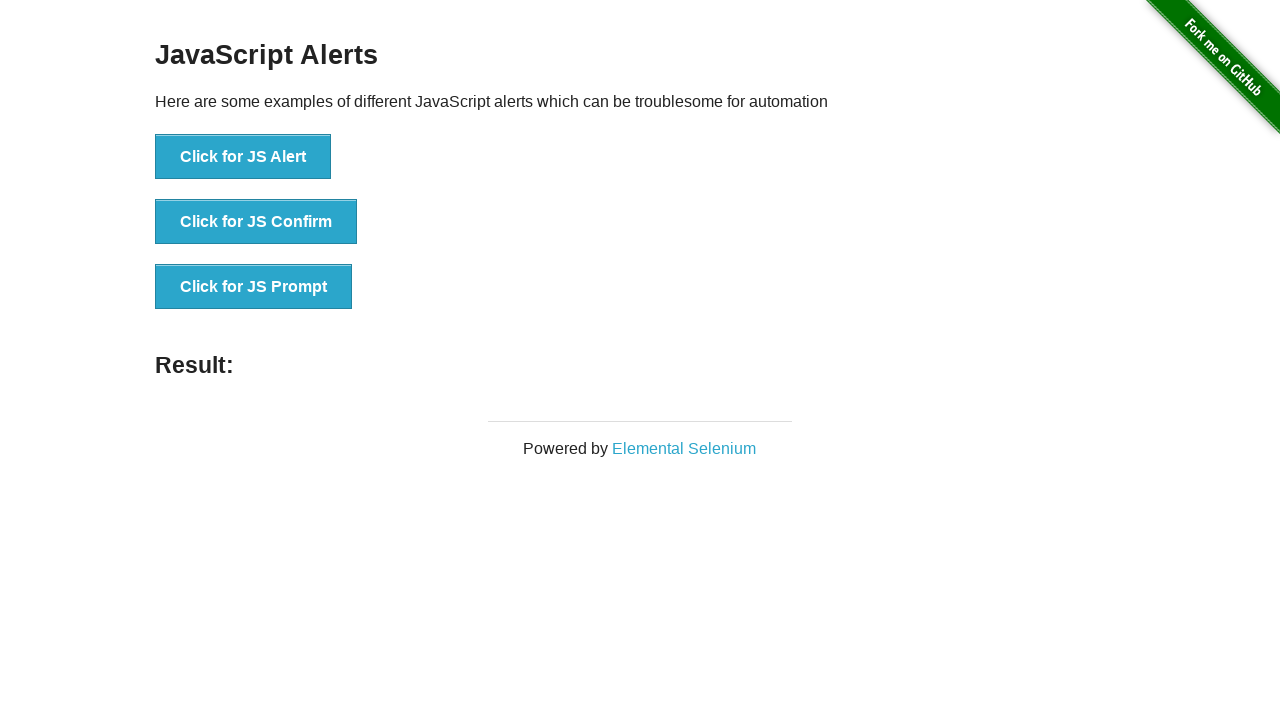

Clicked button to trigger JS confirm dialog at (256, 222) on xpath=//button[text()='Click for JS Confirm']
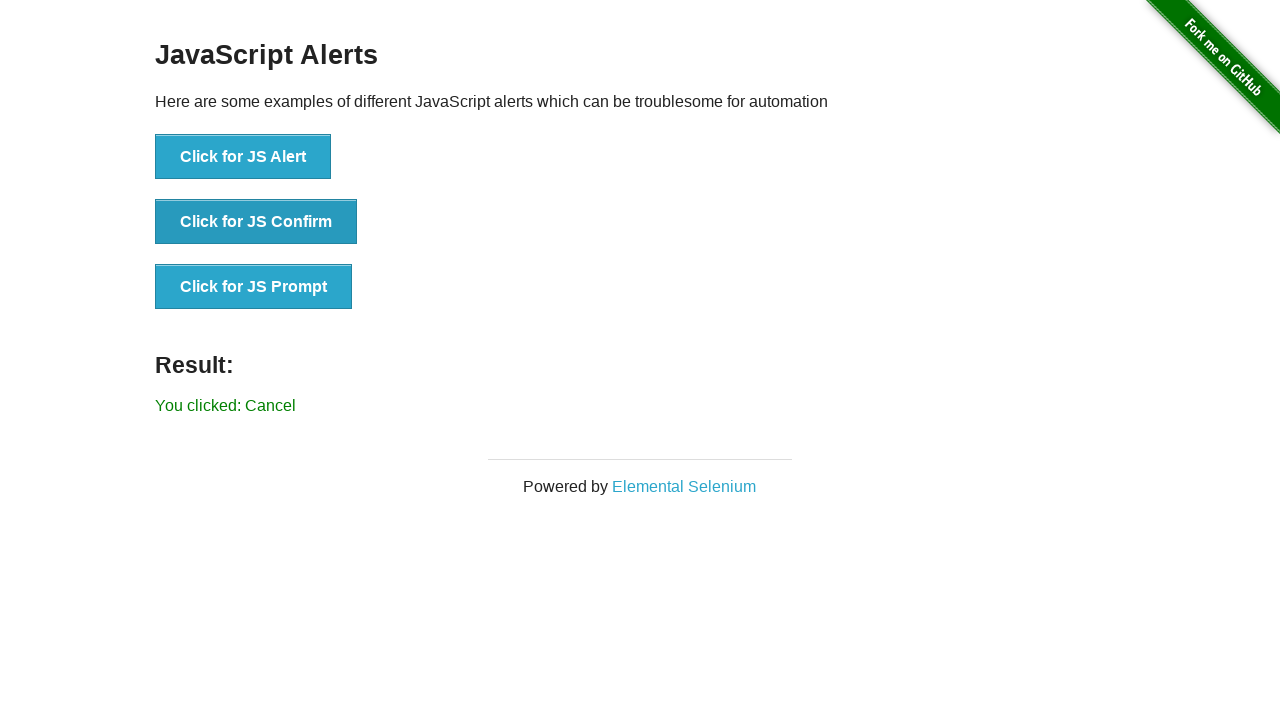

Set up dialog handler to accept alerts
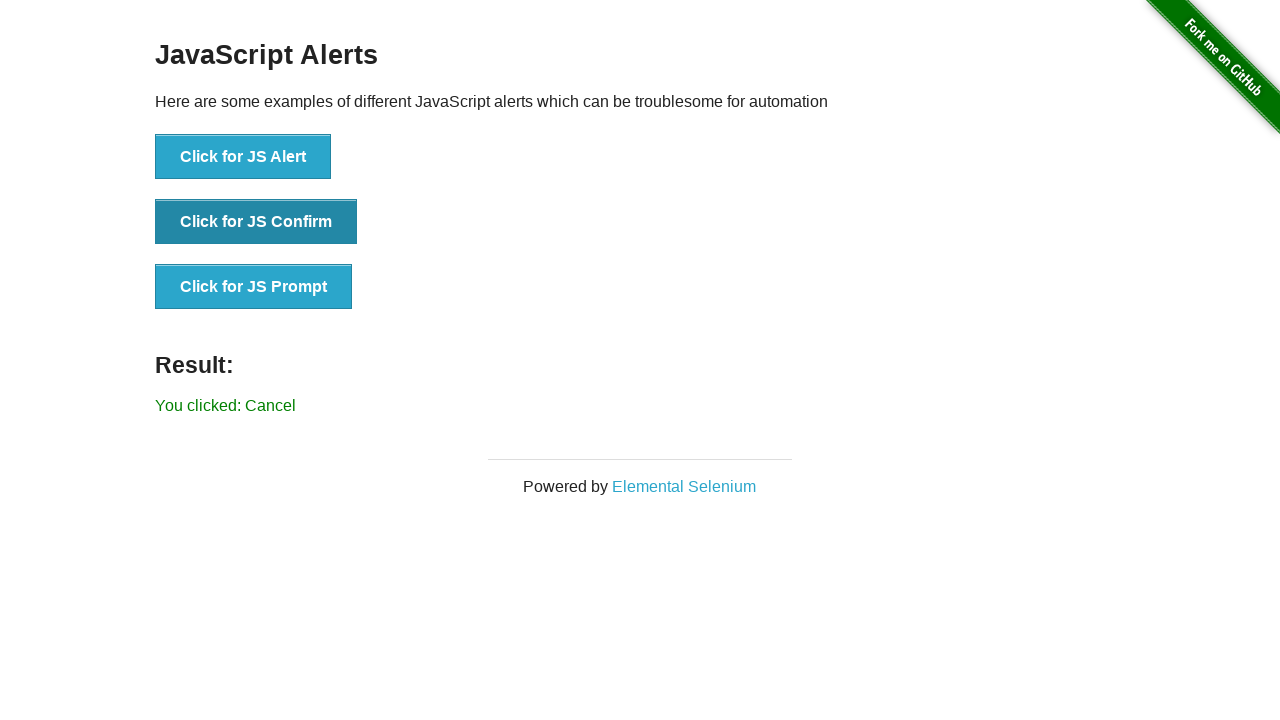

Clicked button to trigger JS confirm dialog and accepted it at (256, 222) on xpath=//button[text()='Click for JS Confirm']
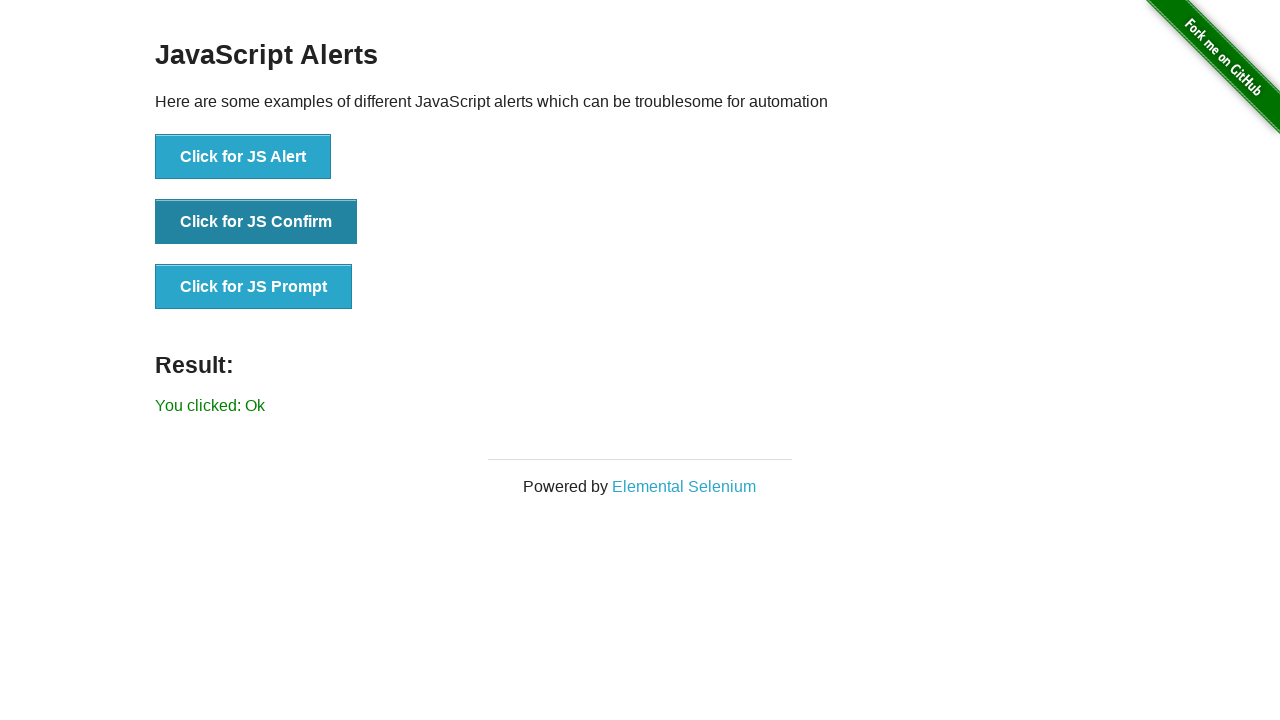

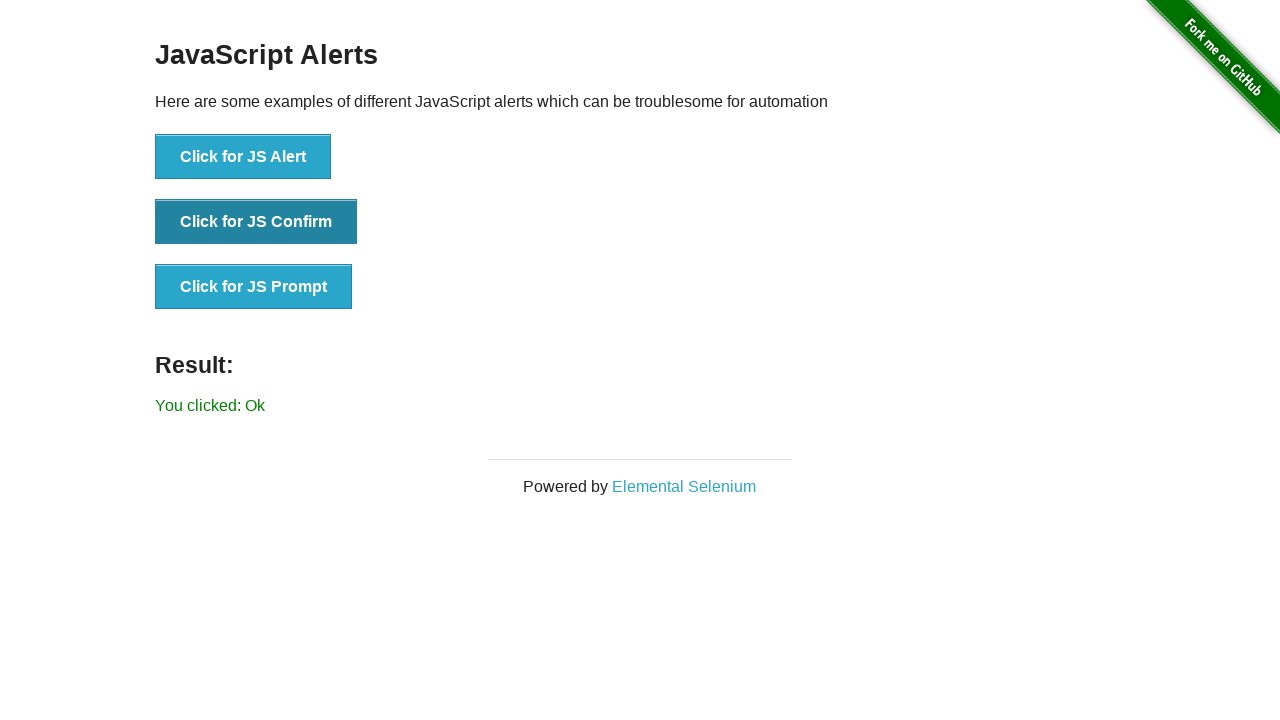